Tests iframe handling by switching between different frames, clicking buttons inside frames, and verifying the button text changes after clicking

Starting URL: https://www.leafground.com/frame.xhtml

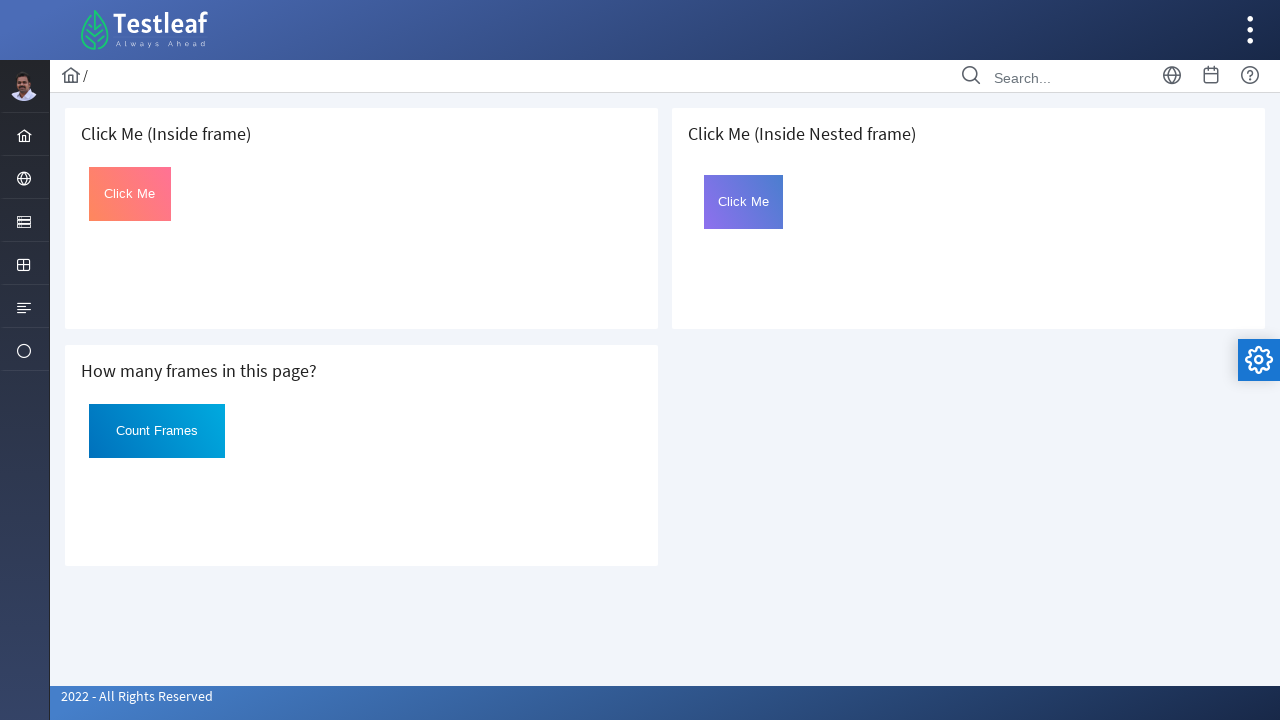

Navigated to iframe handling test page
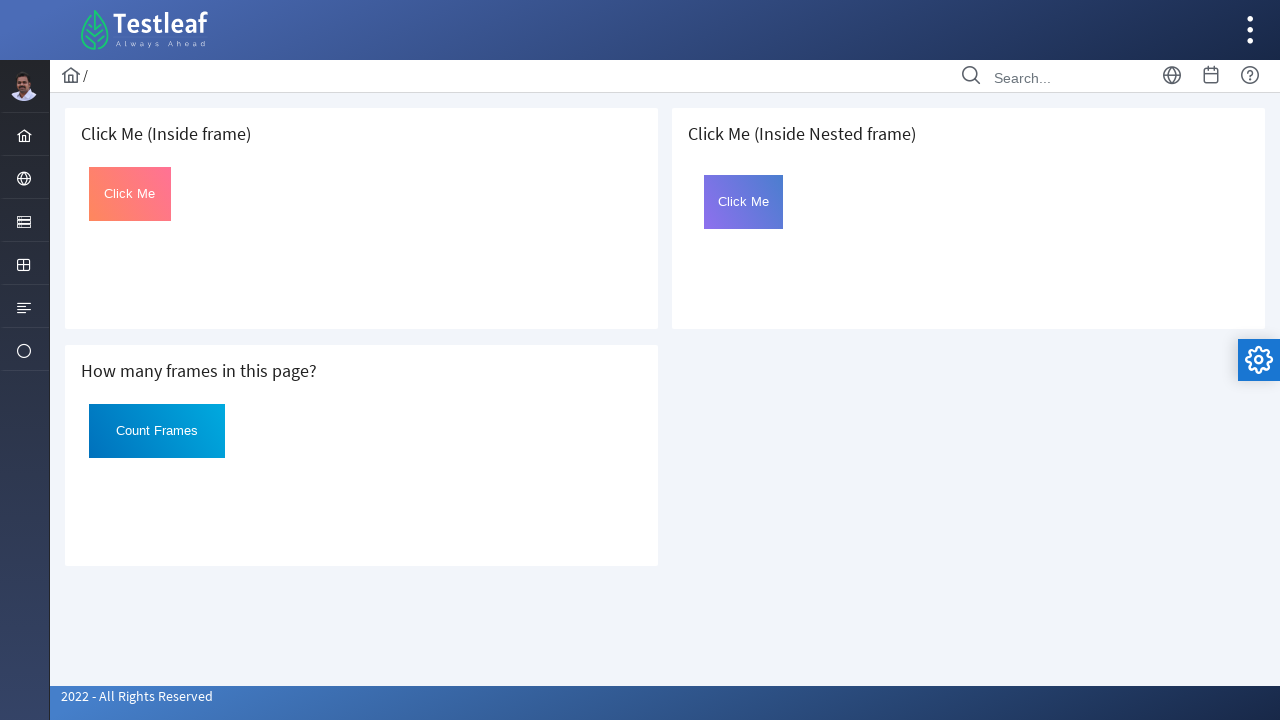

Located first iframe on the page
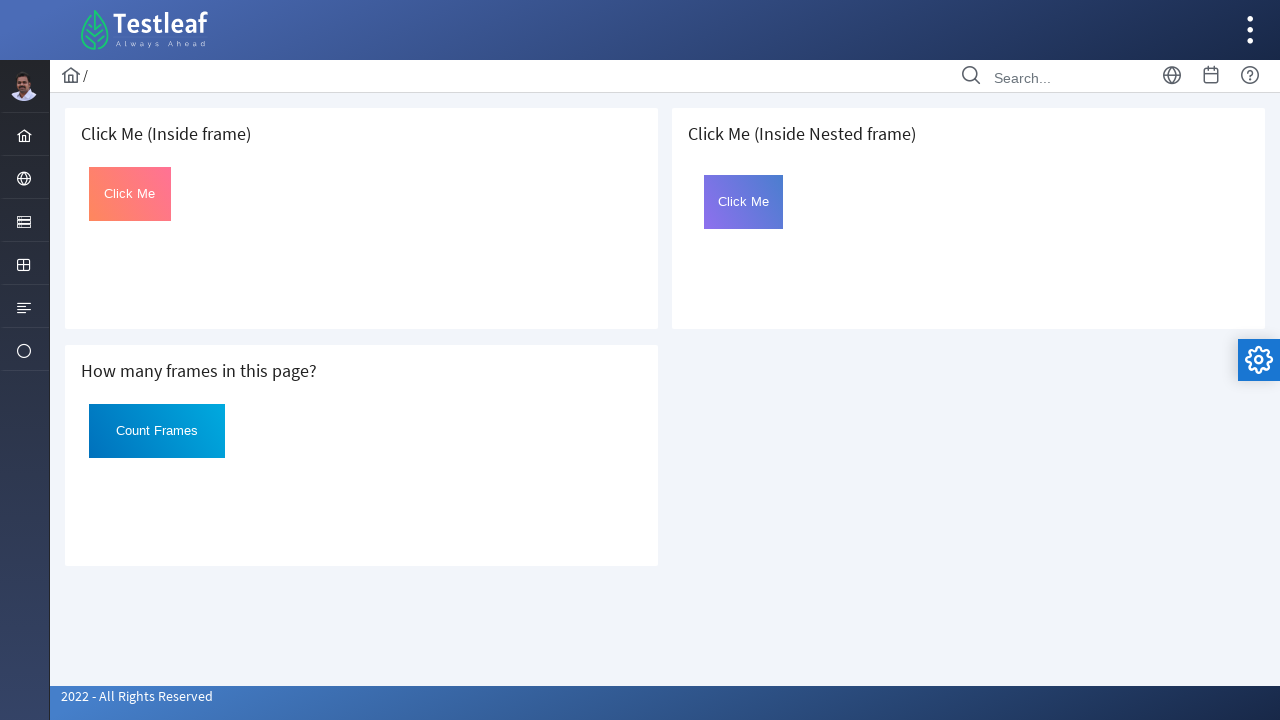

Clicked button with id 'Click' in first frame at (130, 194) on iframe >> nth=0 >> internal:control=enter-frame >> xpath=(//button[@id='Click'])
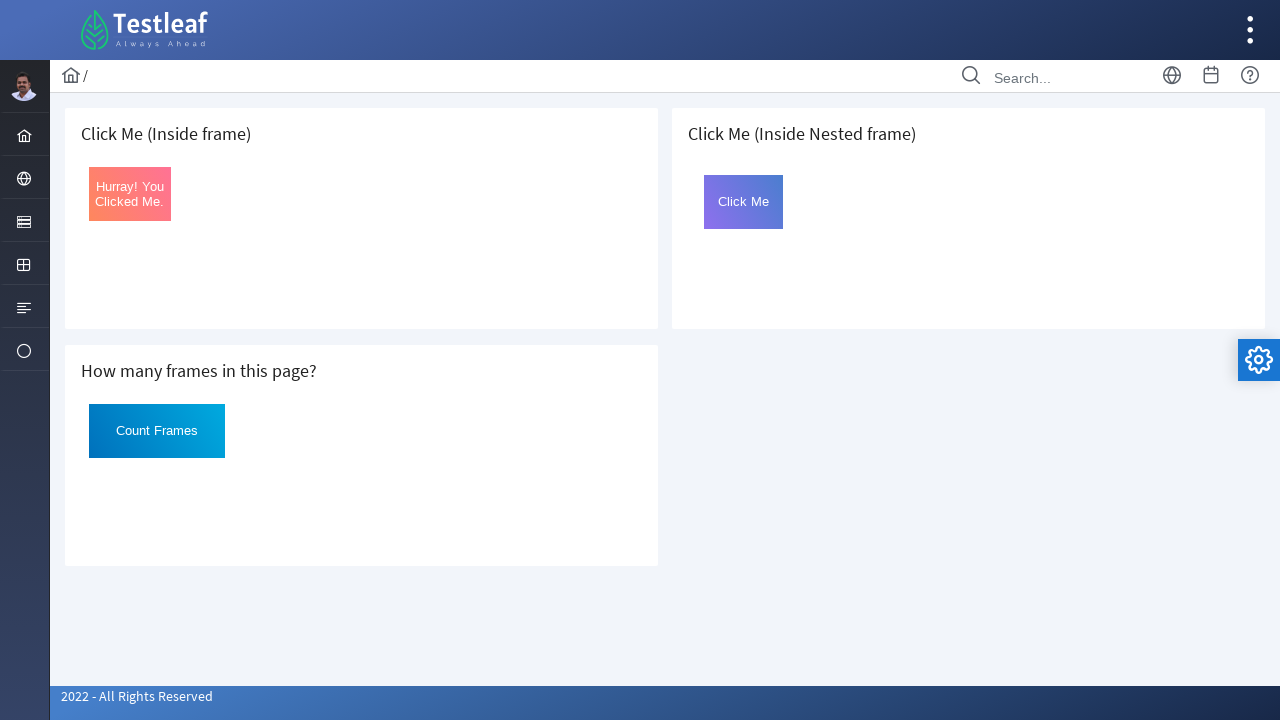

Verified button text changed to 'Hurray' in first frame
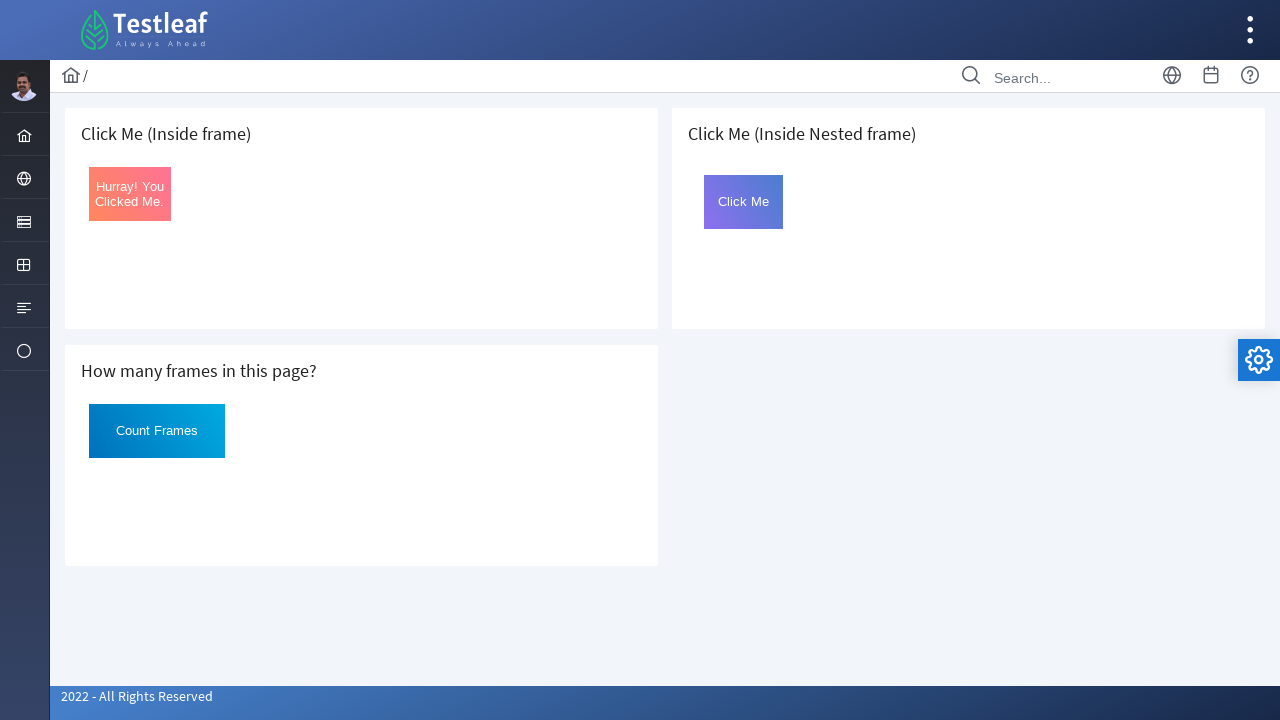

Located outer iframe with src='page.xhtml'
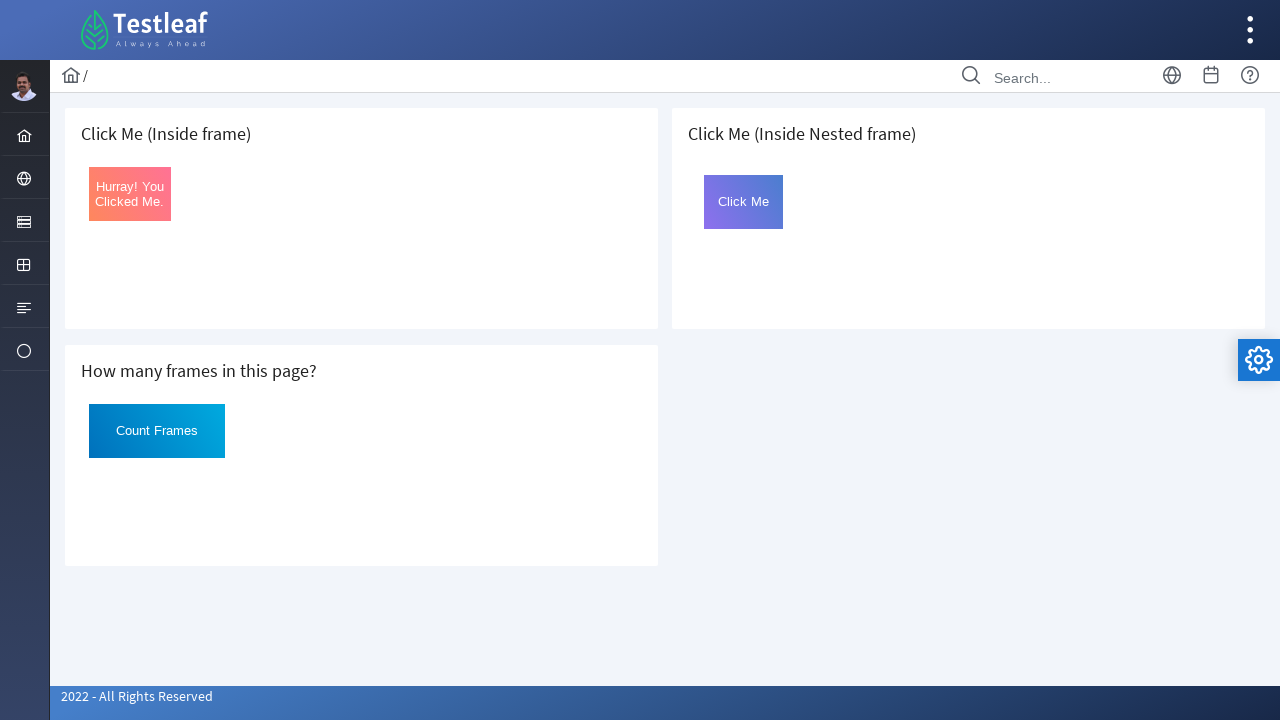

Located nested frame with name 'frame2'
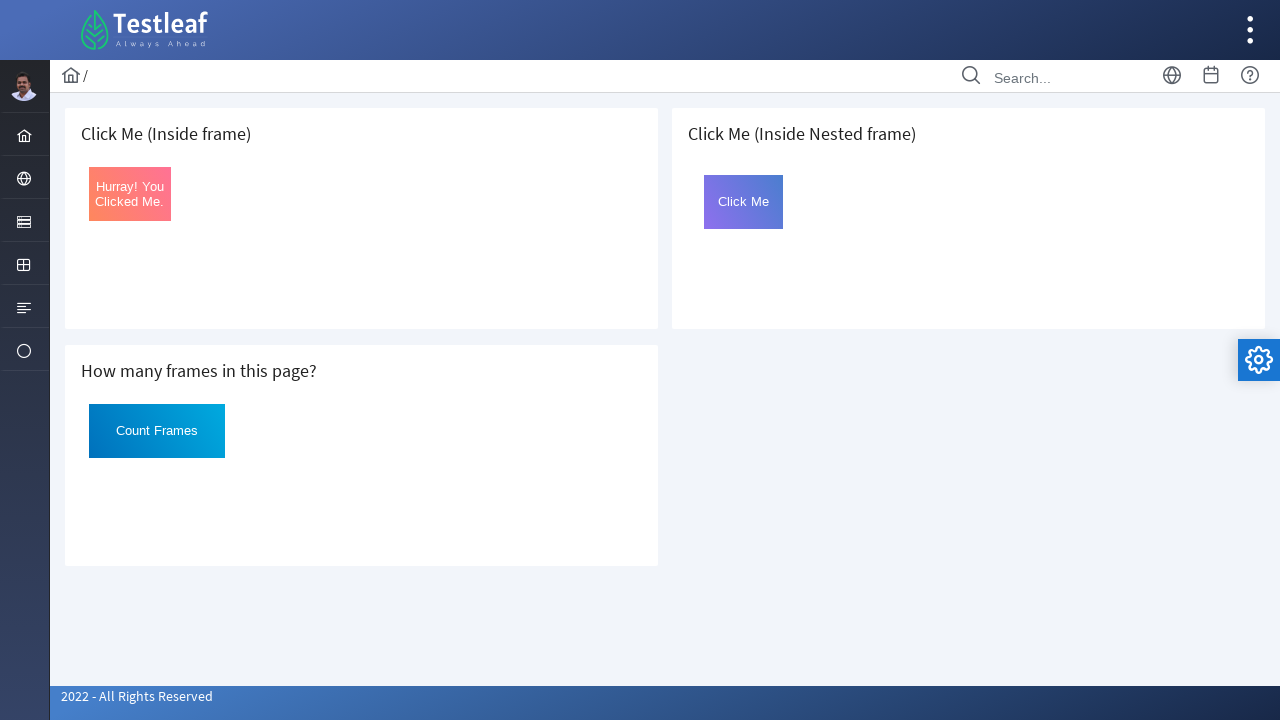

Clicked 'Click Me' button in nested frame at (744, 202) on iframe[src='page.xhtml'] >> internal:control=enter-frame >> iframe[name='frame2'
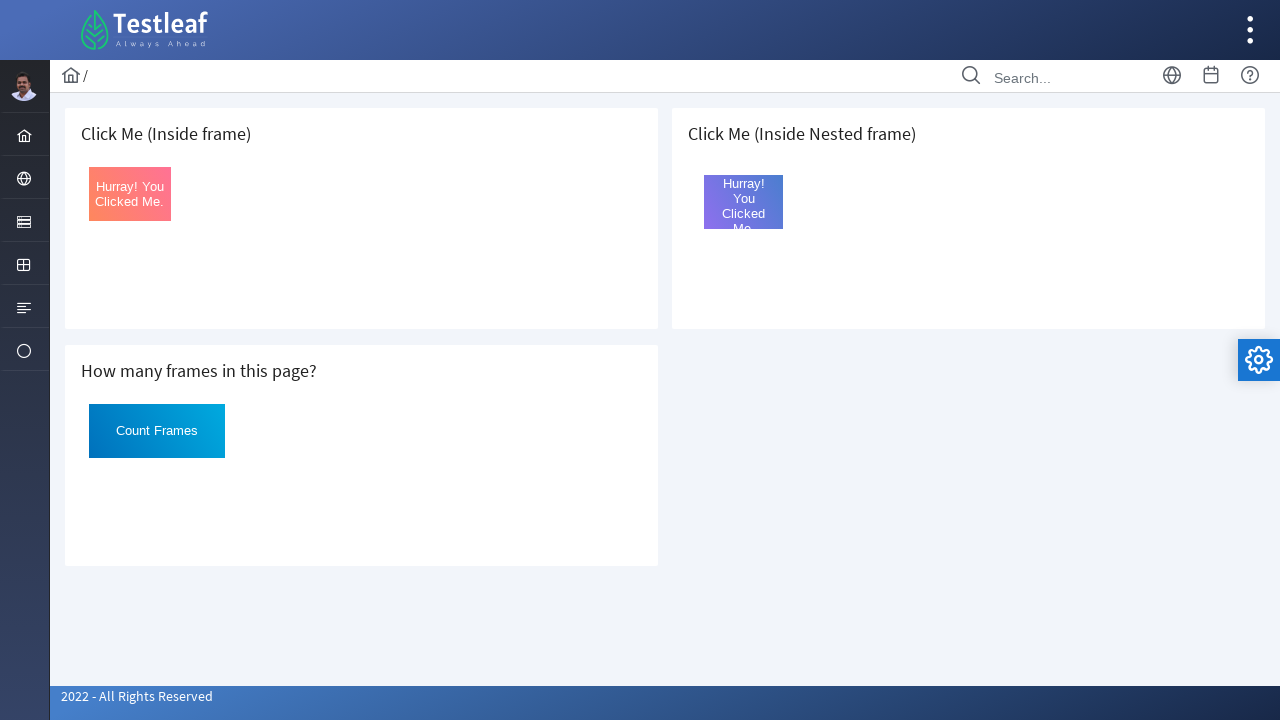

Verified button text changed to 'Hurray! You Clicked Me.' in nested frame
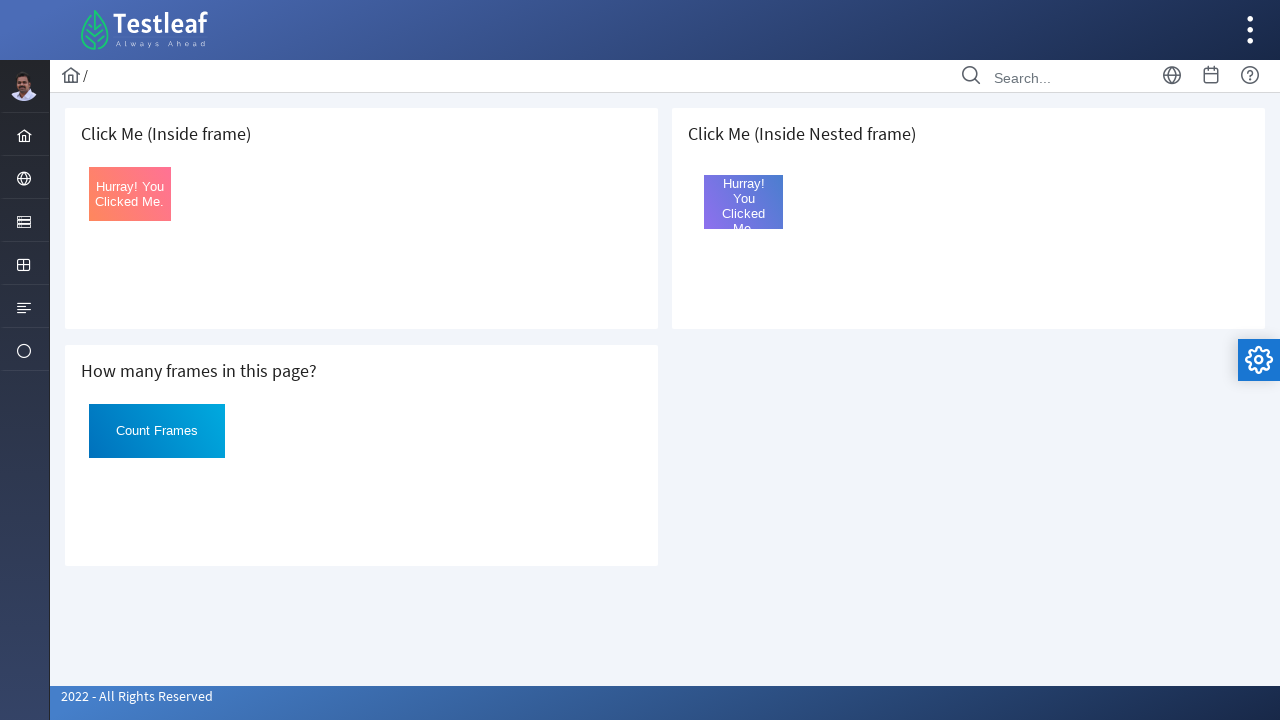

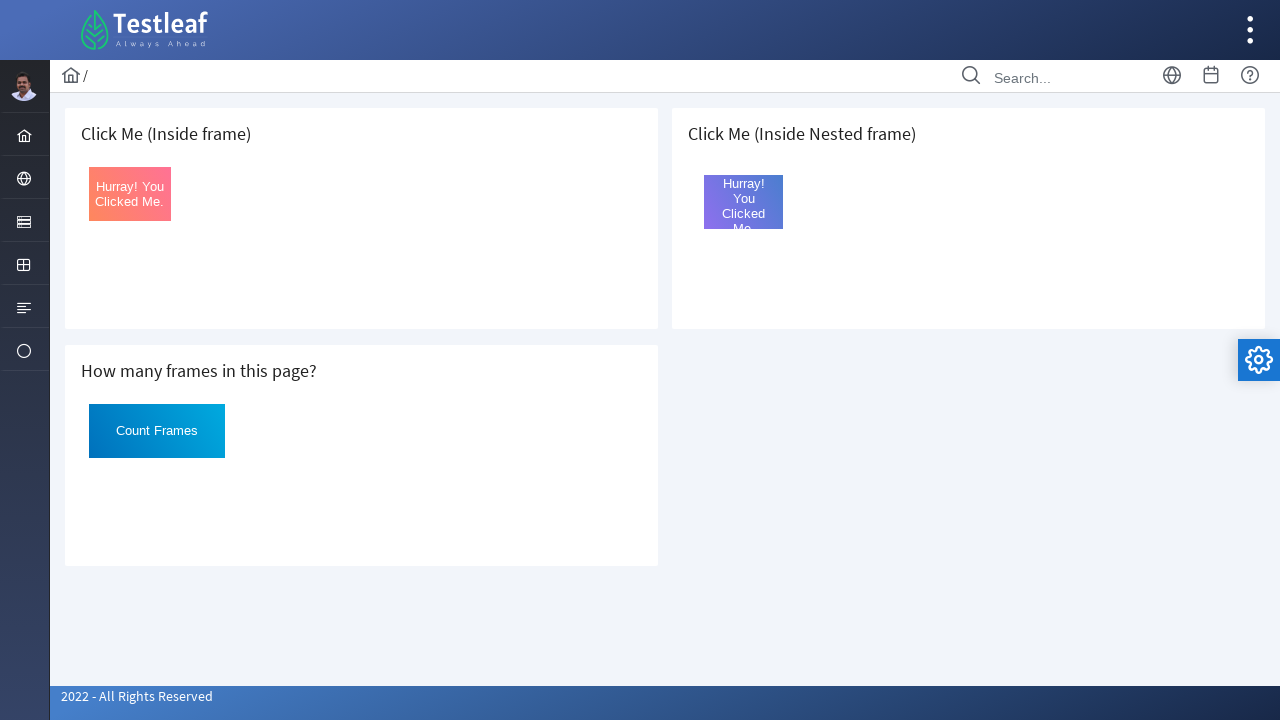